Tests browser sendKeys operation by navigating to a W3Schools textarea example page, switching to an iframe, clearing the textarea, entering text, and verifying the entered content matches.

Starting URL: https://www.w3schools.com/tags/tryit.asp?filename=tryhtml_textarea

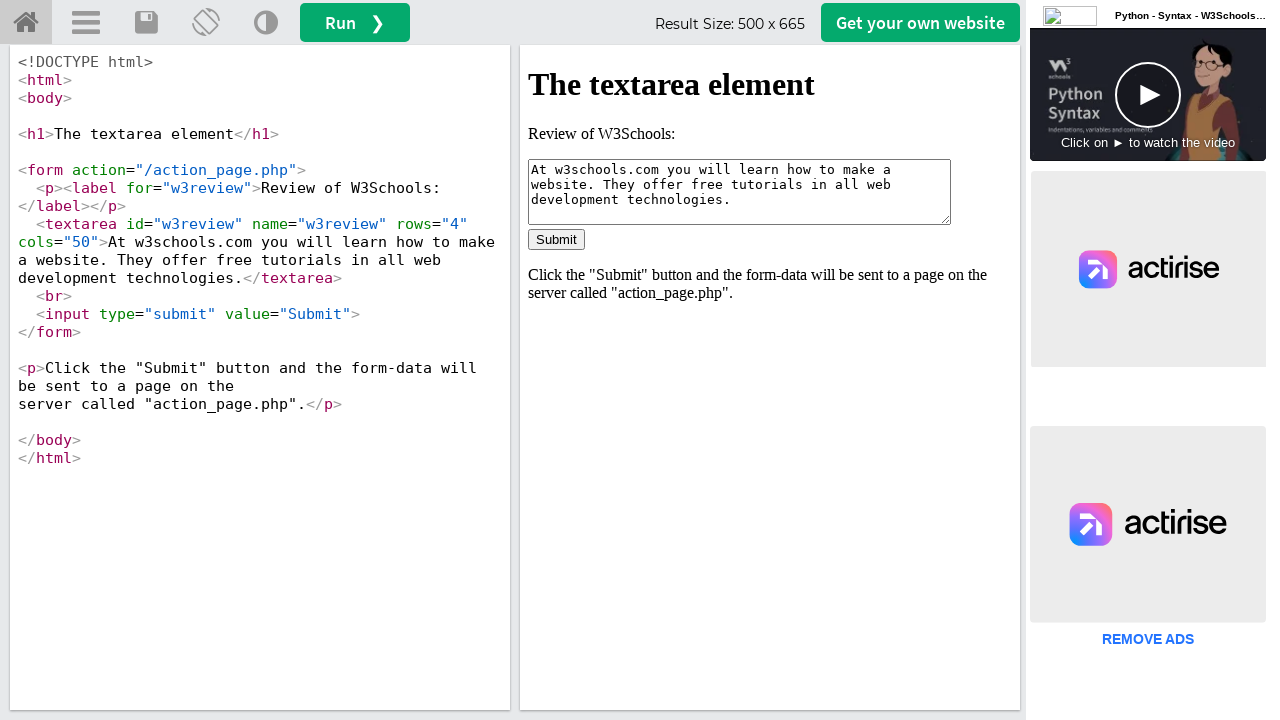

Waited 5 seconds for page to load
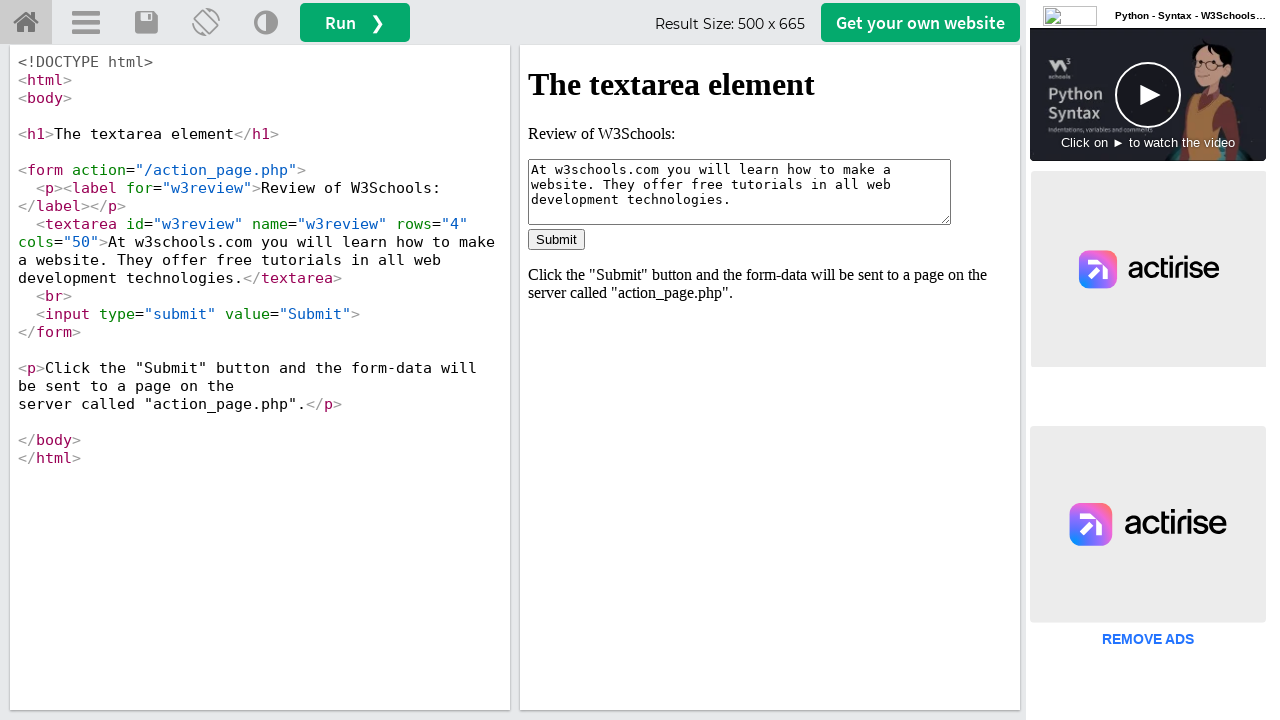

Located iframe with id 'iframeResult'
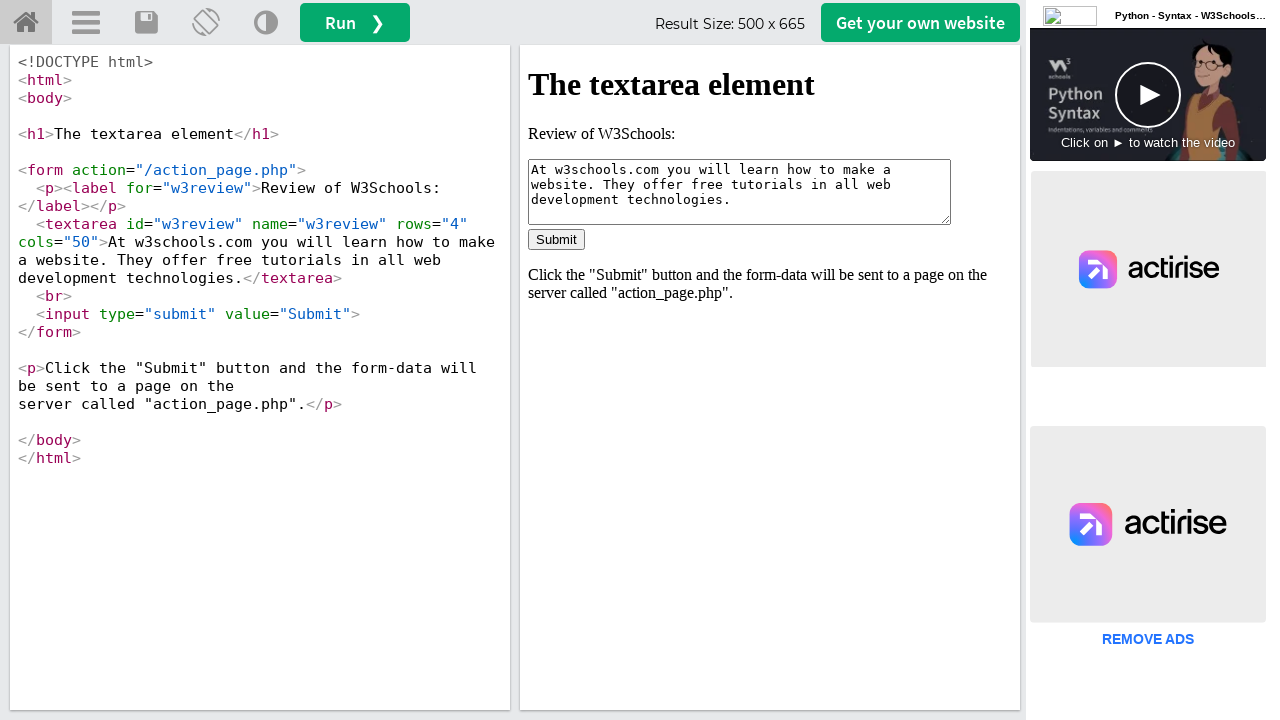

Cleared the textarea on #iframeResult >> internal:control=enter-frame >> xpath=//textarea
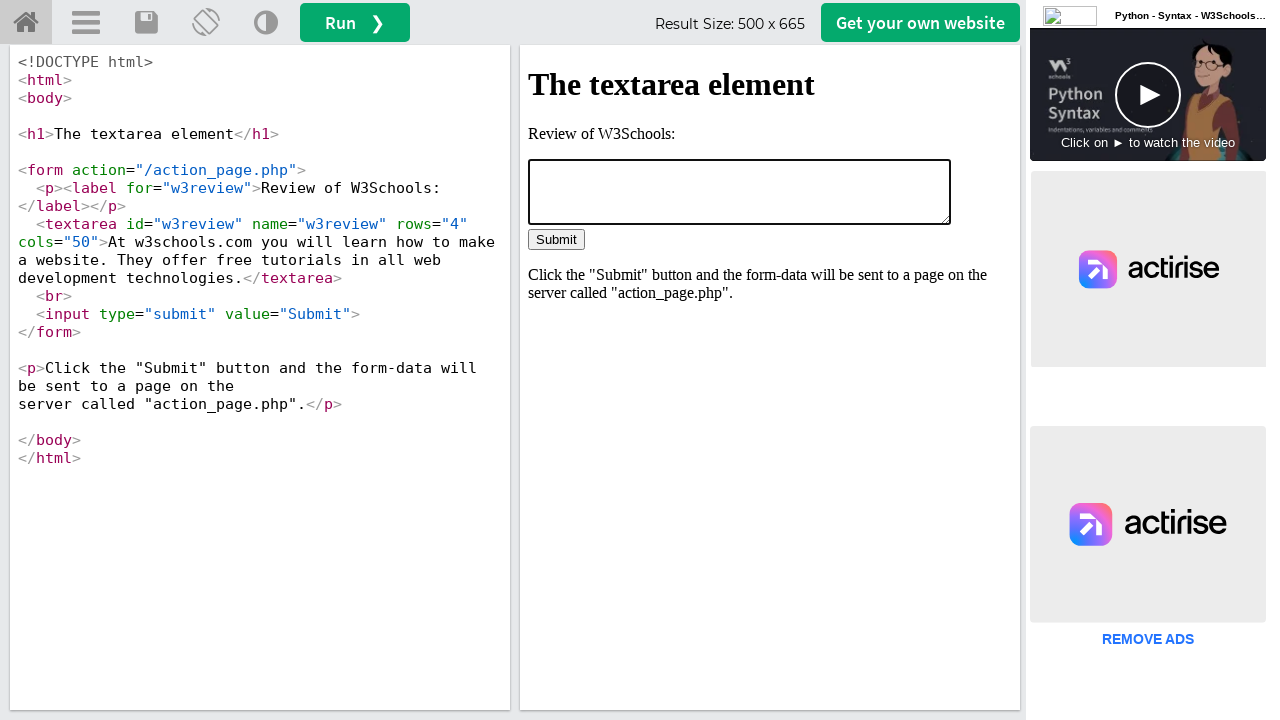

Filled textarea with git and mvn commands on #iframeResult >> internal:control=enter-frame >> xpath=//textarea
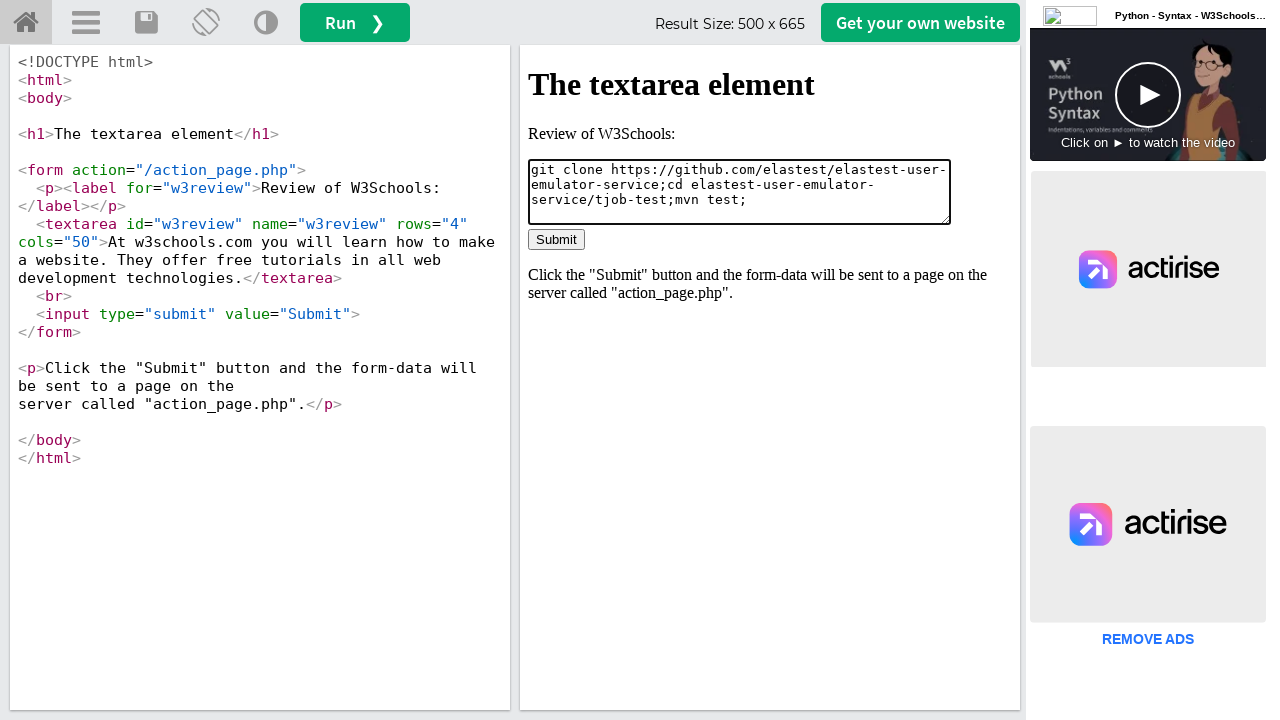

Retrieved textarea input value for verification
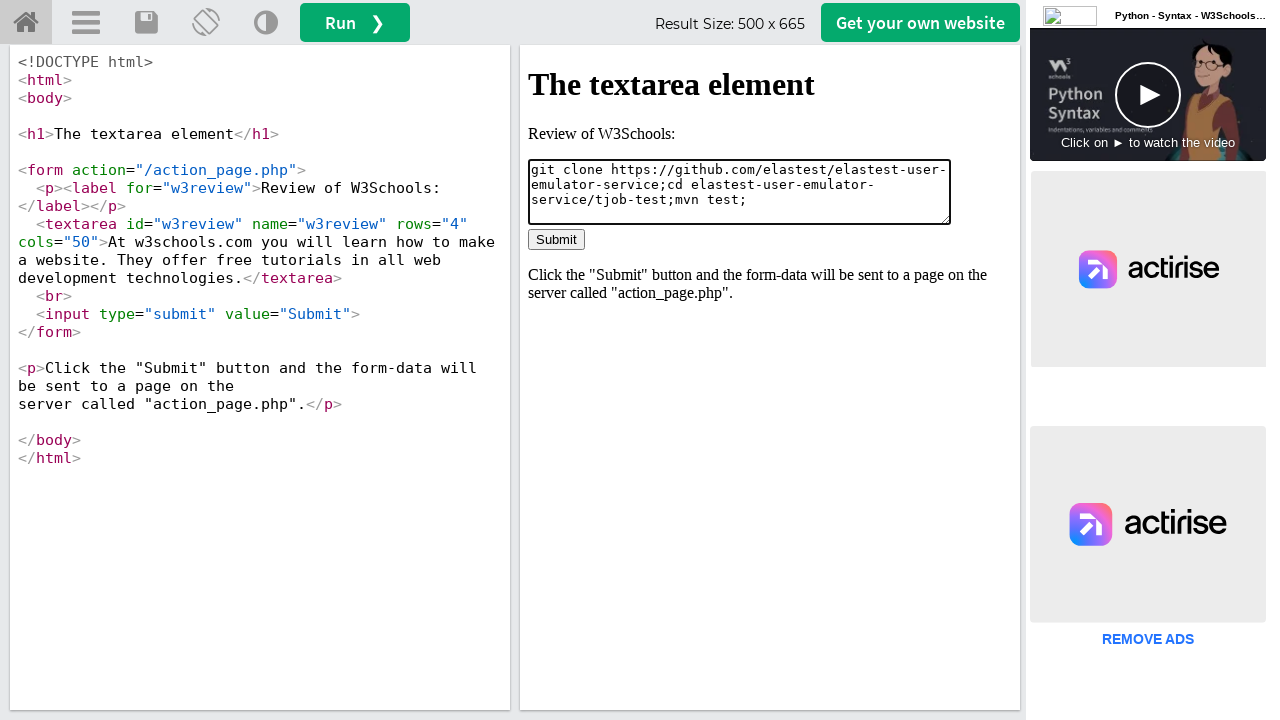

Verified textarea content matches expected commands
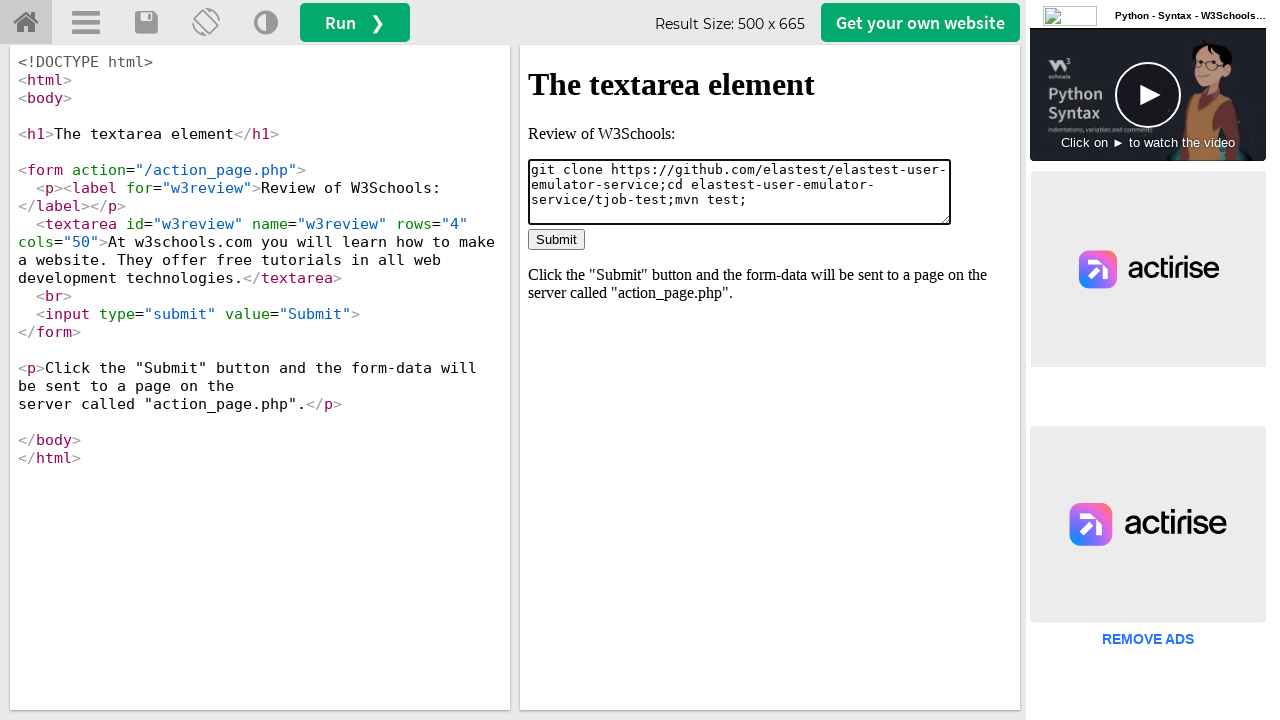

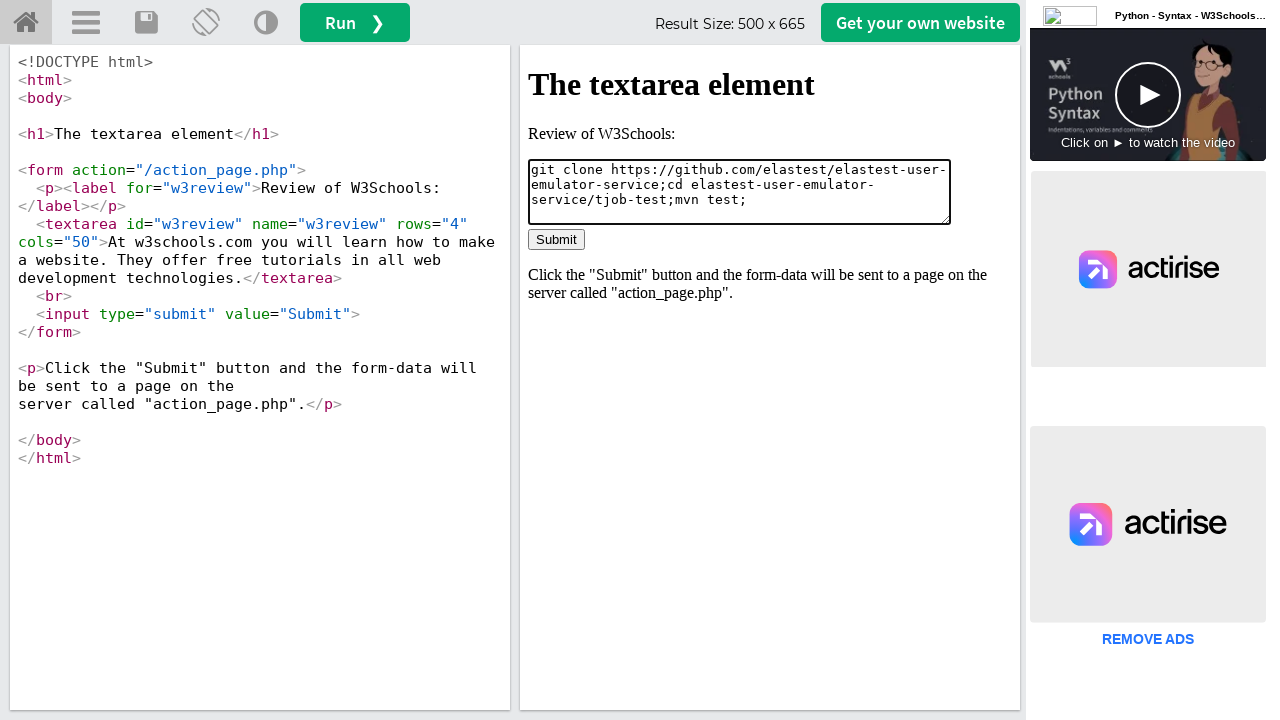